Tests jQuery UI selectable component by selecting multiple items (Item 1, 3, 5, and 7) while holding the Control key

Starting URL: https://jqueryui.com/selectable/

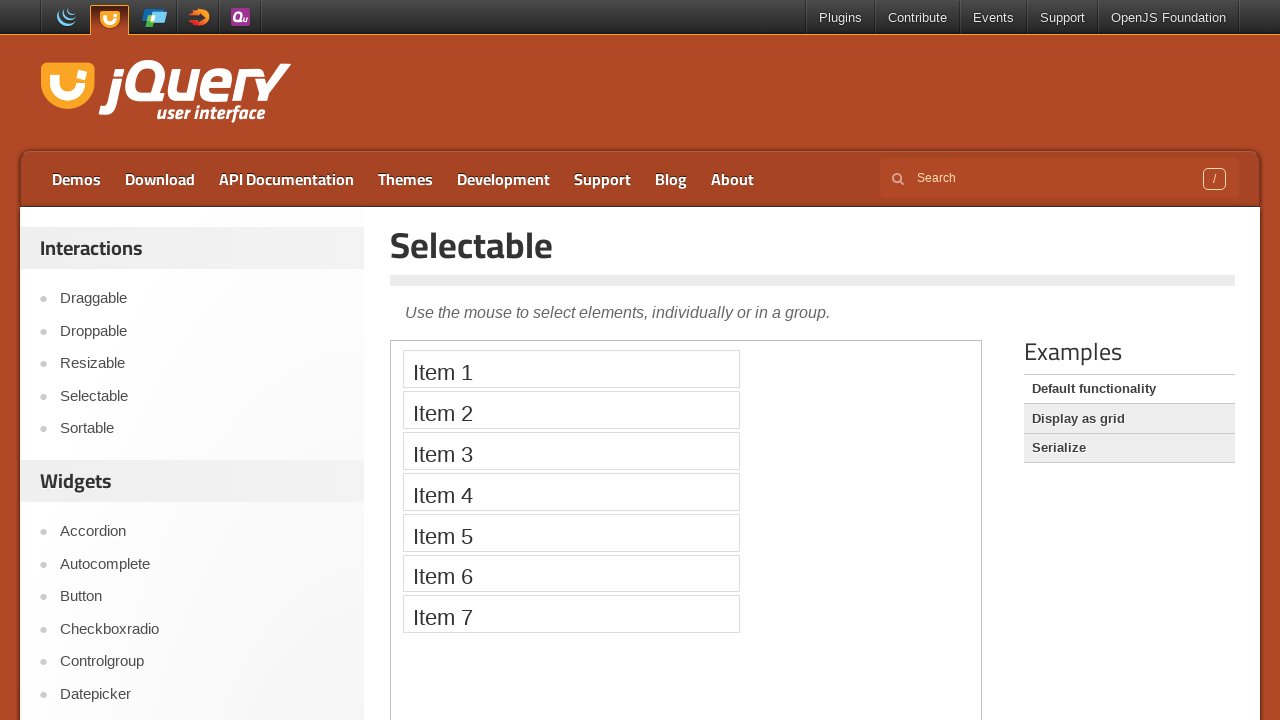

Navigated to jQuery UI selectable demo page
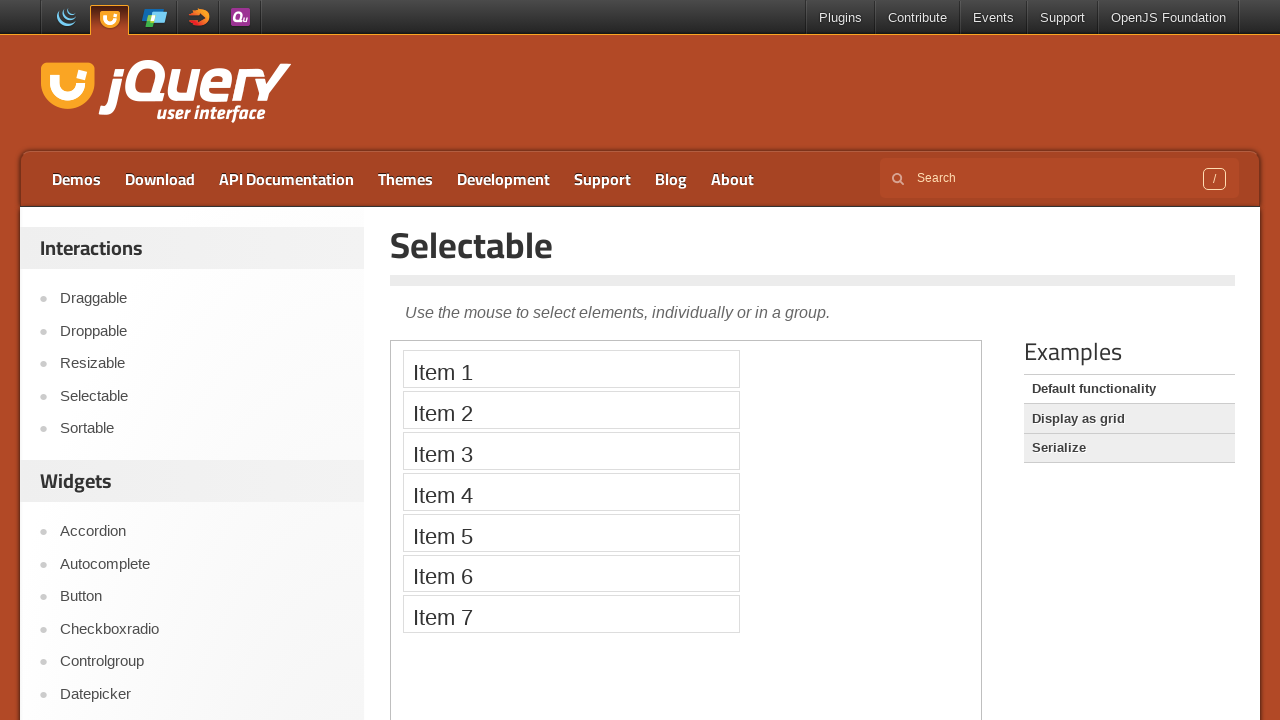

Located demo iframe
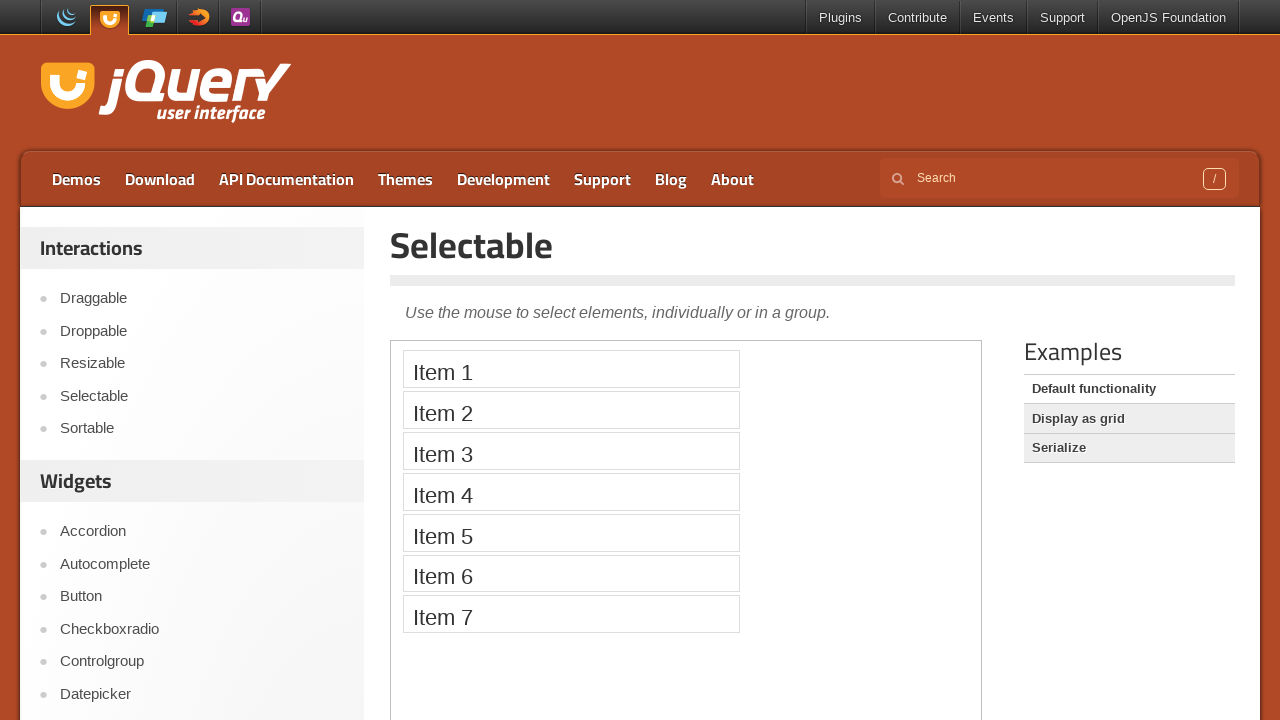

Pressed Control key down
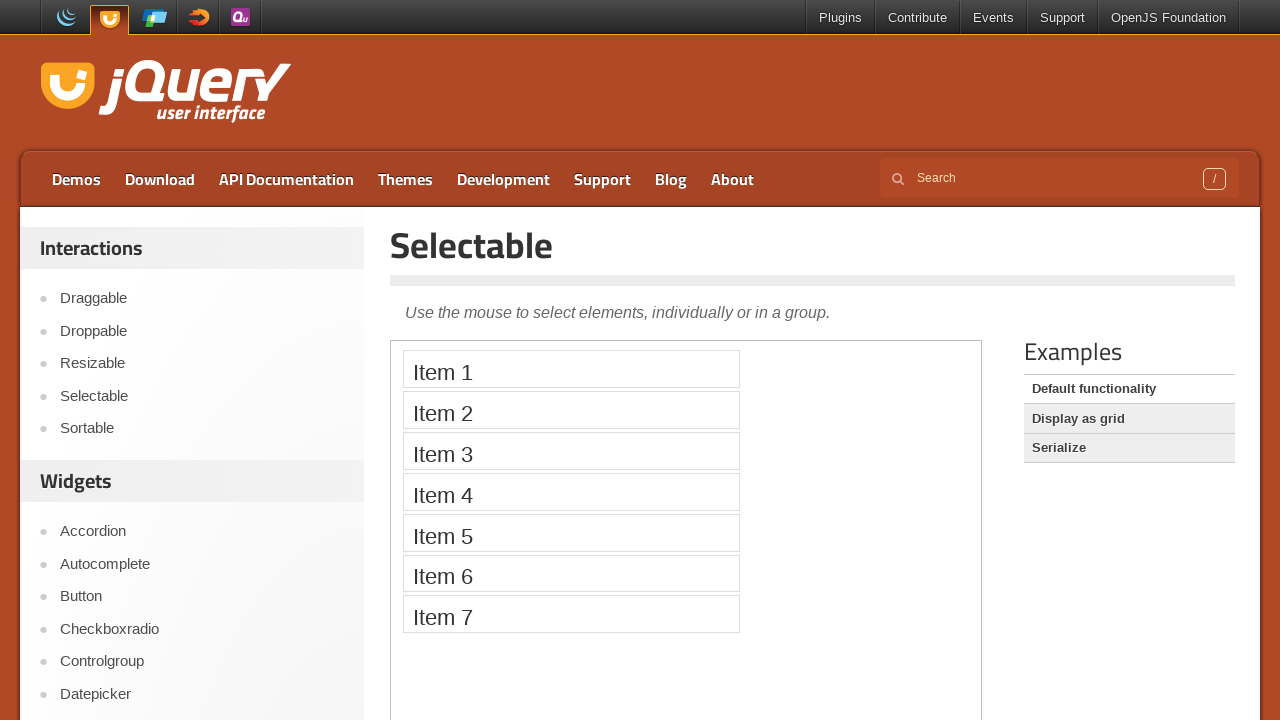

Selected Item 1 with Control key held at (571, 369) on iframe.demo-frame >> internal:control=enter-frame >> li:text('Item 1')
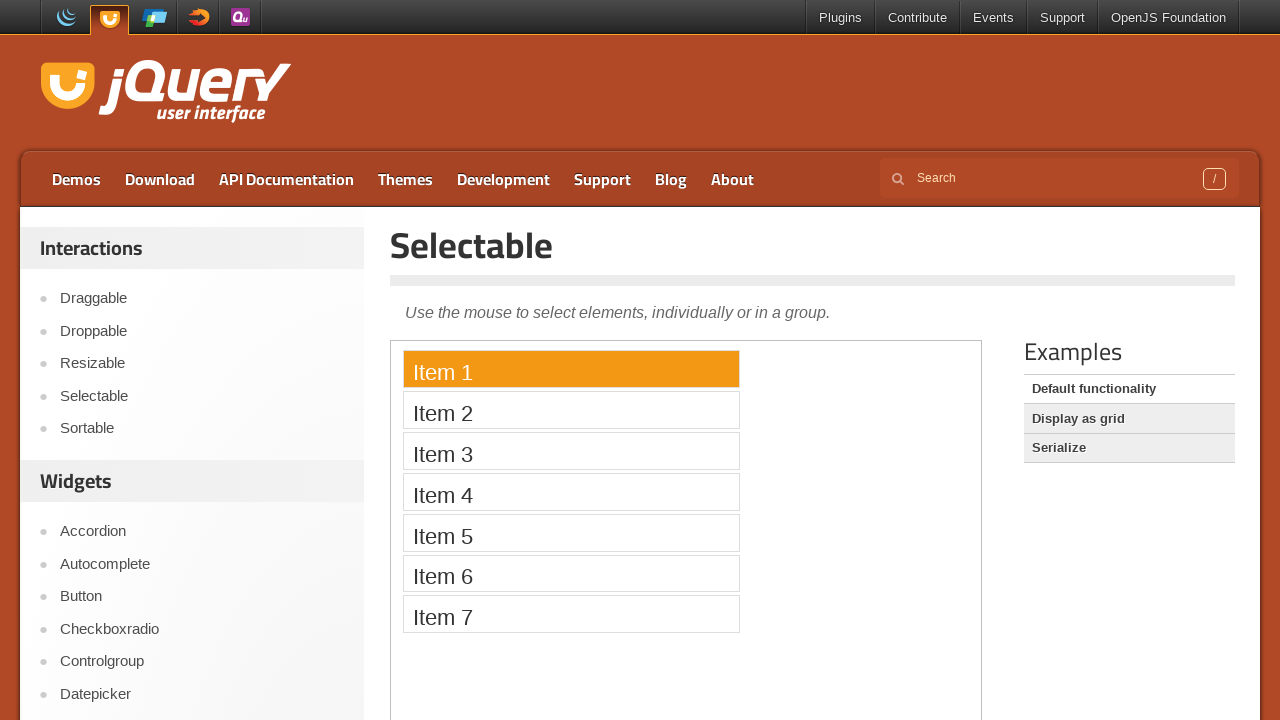

Selected Item 3 with Control key held at (571, 451) on iframe.demo-frame >> internal:control=enter-frame >> li:text('Item 3')
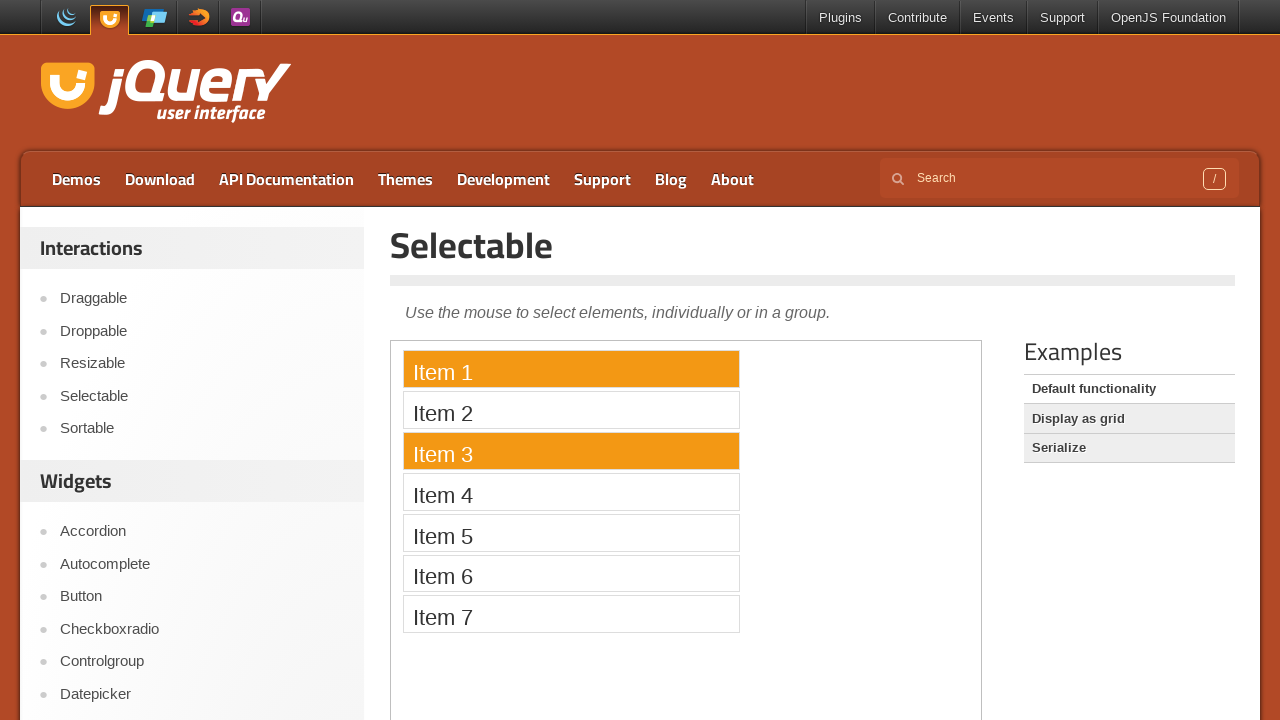

Selected Item 5 with Control key held at (571, 532) on iframe.demo-frame >> internal:control=enter-frame >> li:text('Item 5')
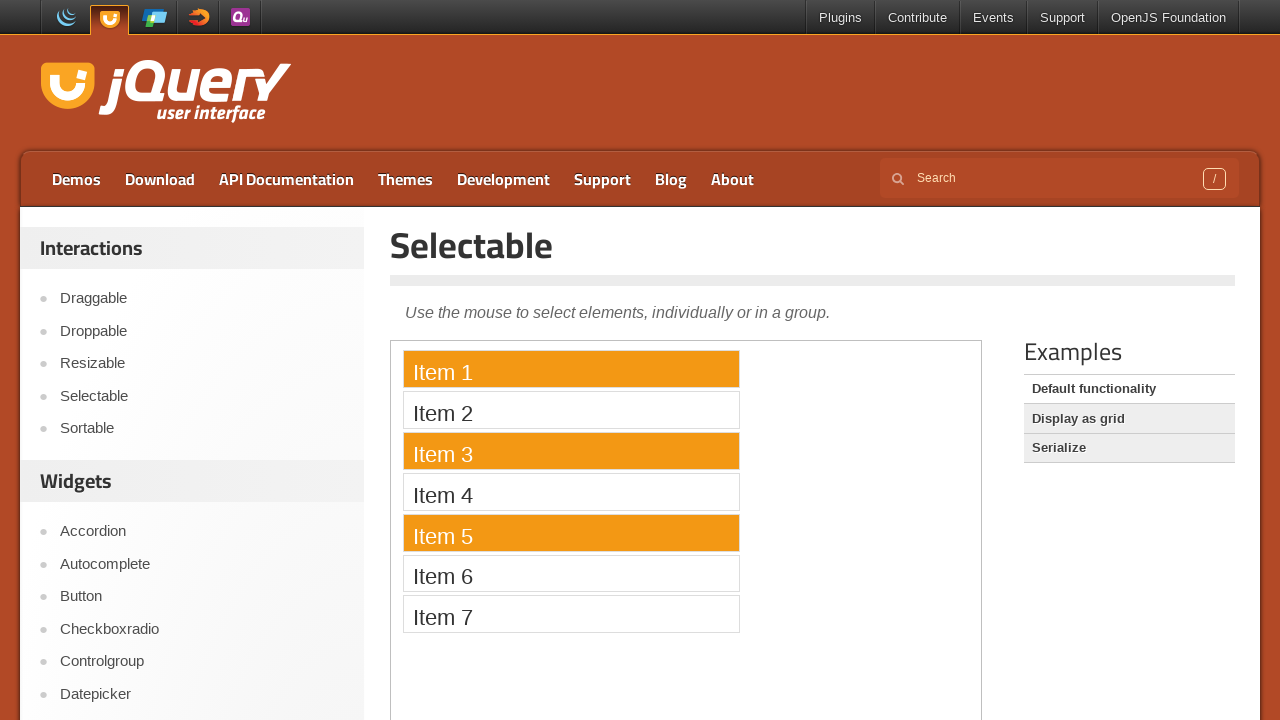

Selected Item 7 with Control key held at (571, 614) on iframe.demo-frame >> internal:control=enter-frame >> li:text('Item 7')
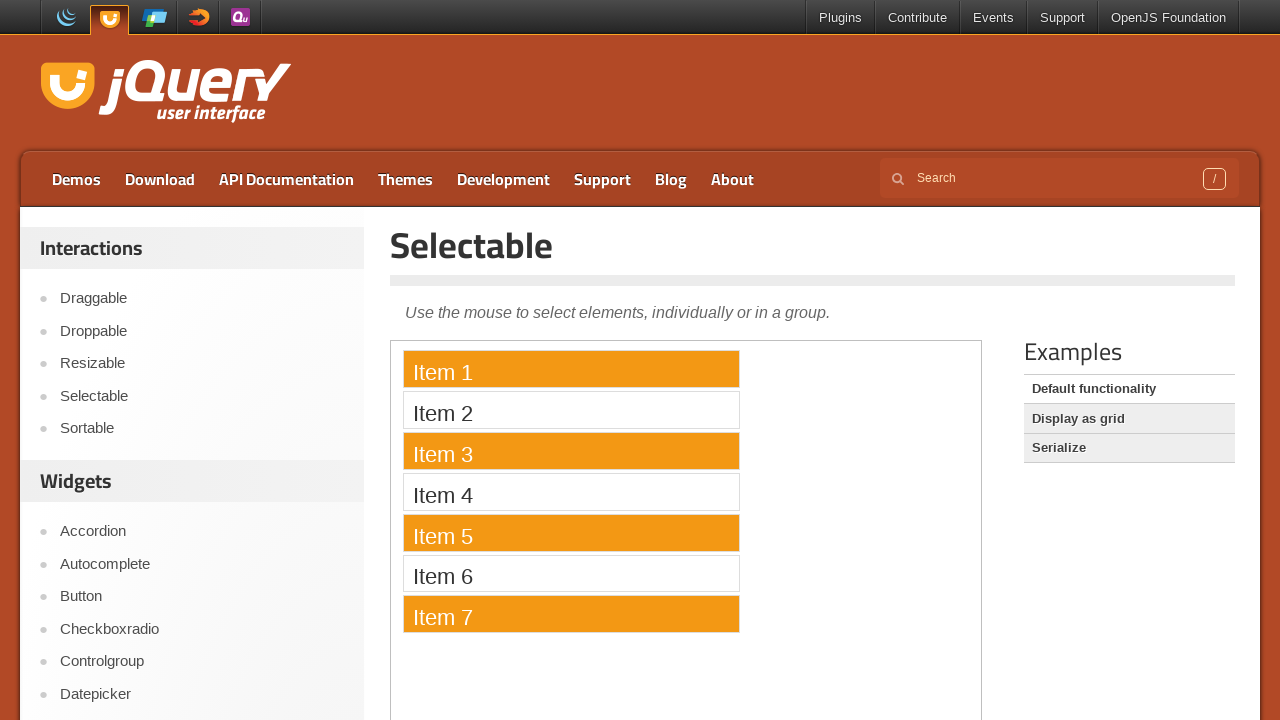

Released Control key
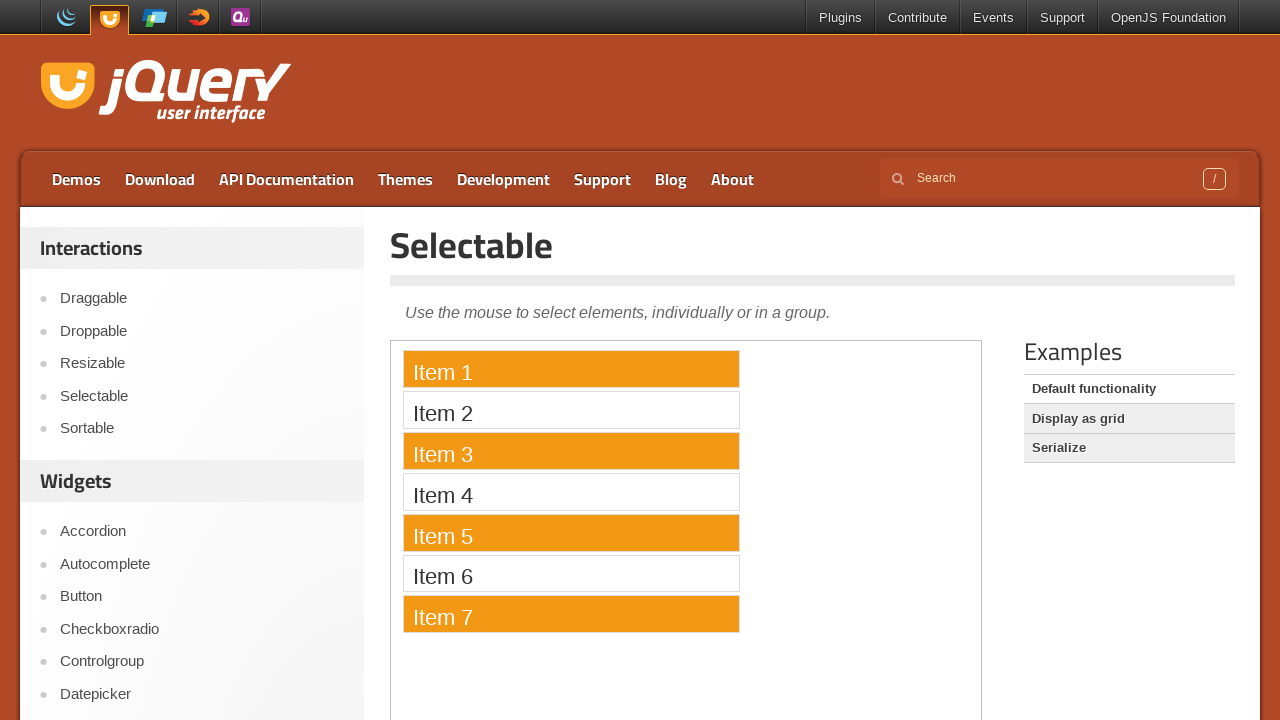

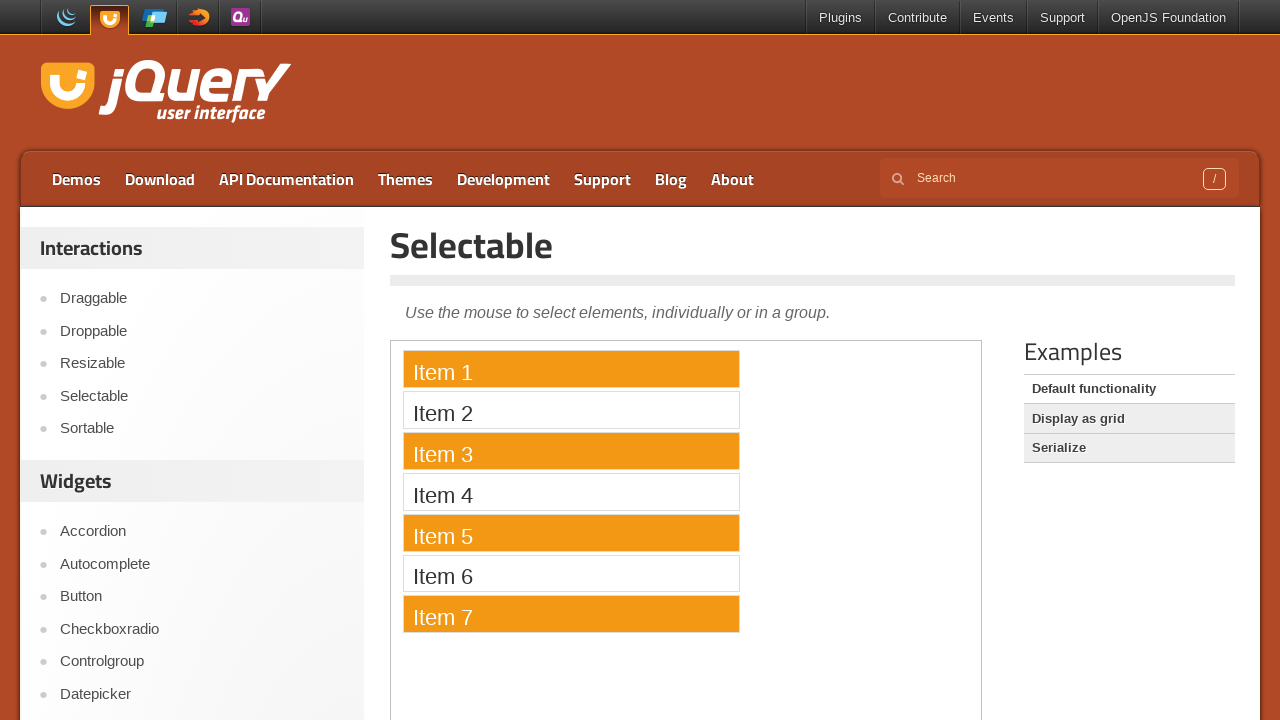